Tests flight search functionality on SpiceJet website by entering departure and arrival cities

Starting URL: https://www.spicejet.com

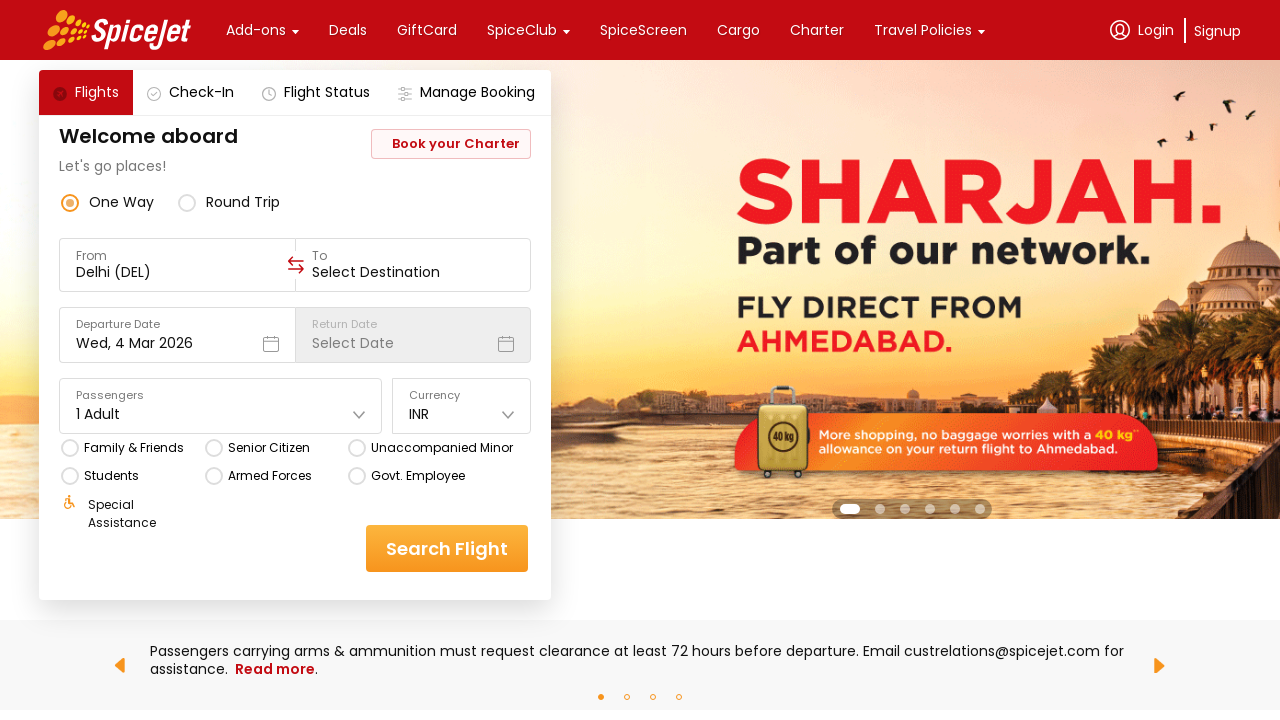

Located departure and arrival input fields
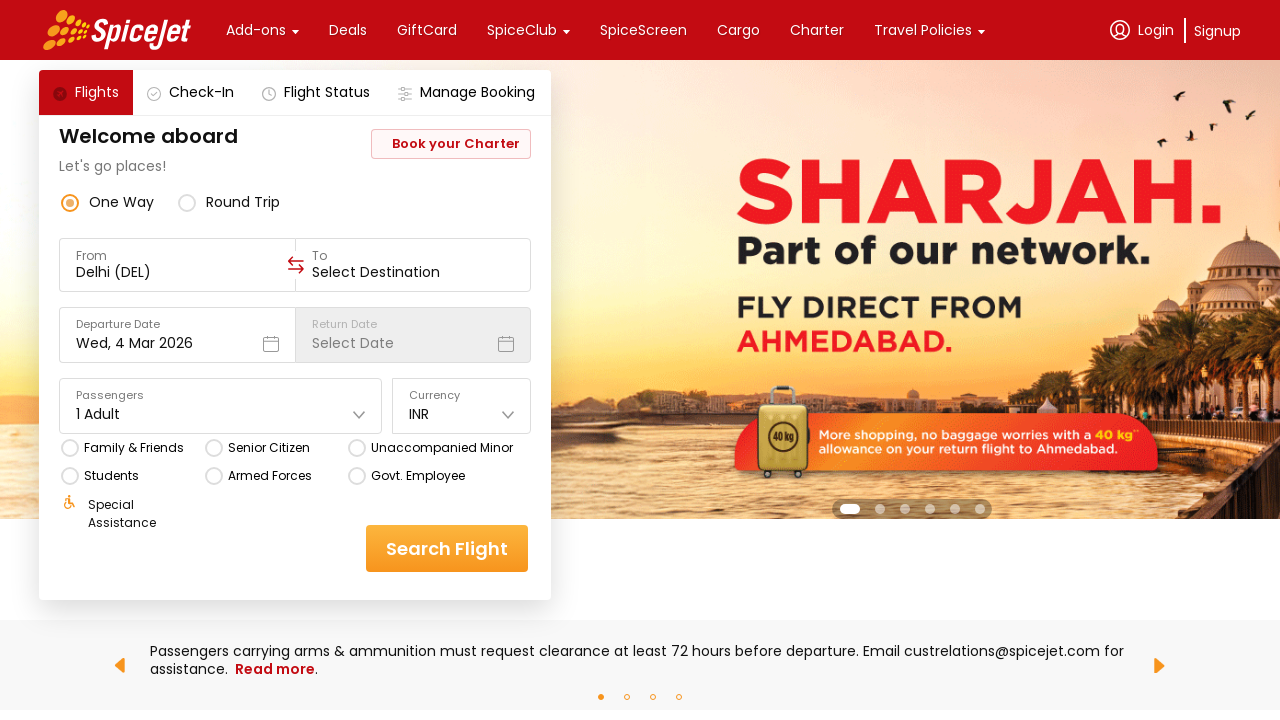

Clicked on departure city field at (178, 272) on .css-1cwyjr8 >> nth=0
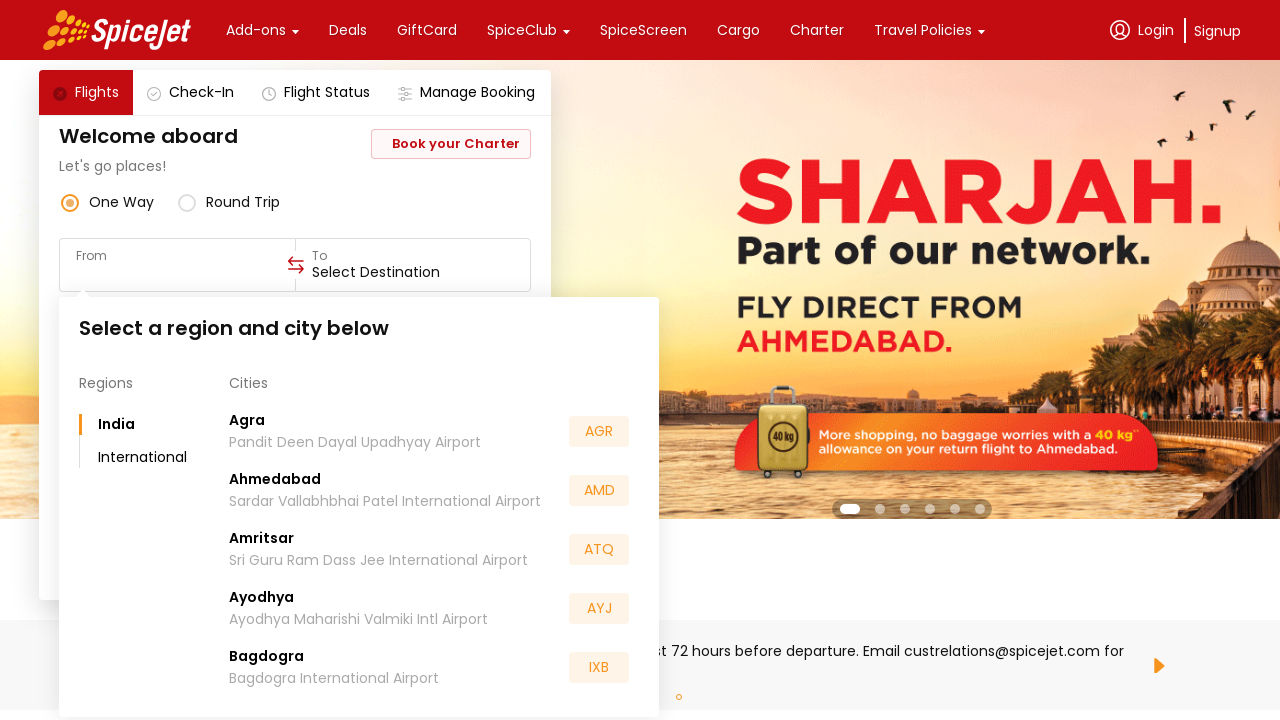

Entered departure city 'CCU' (Kolkata) on .css-1cwyjr8 >> nth=0
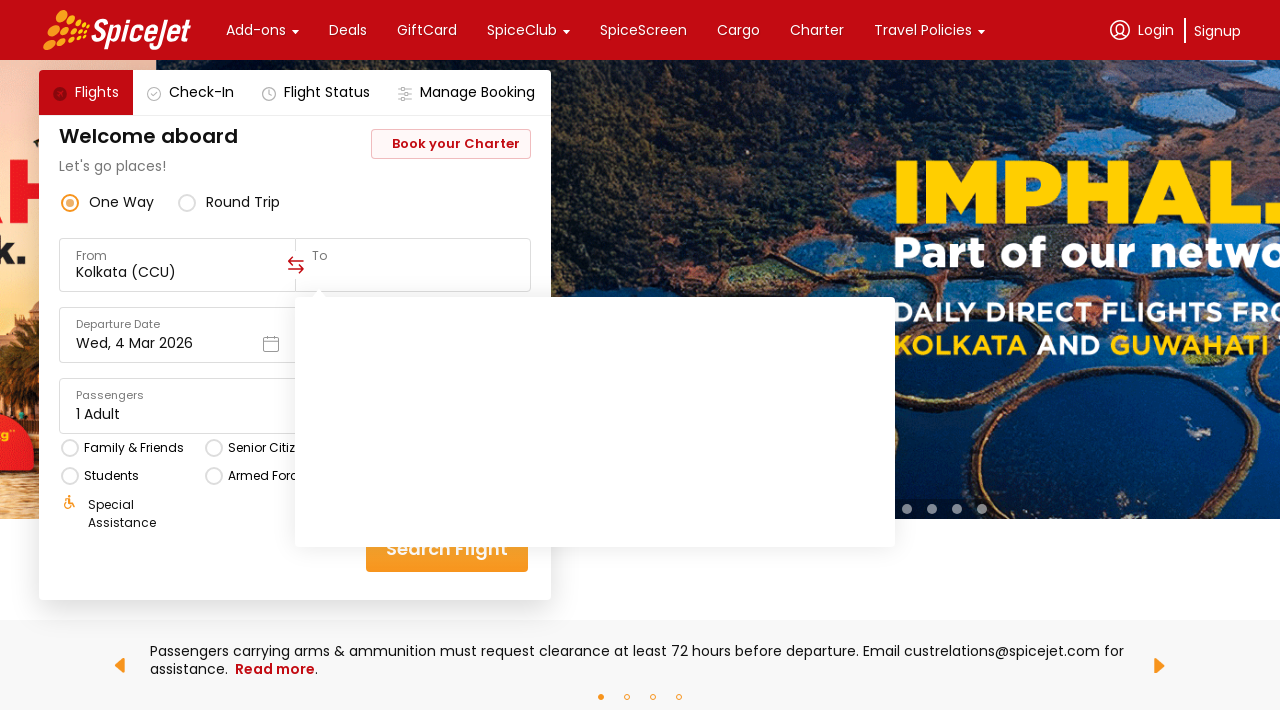

Entered arrival city 'BOM' (Mumbai) on .css-1cwyjr8 >> nth=1
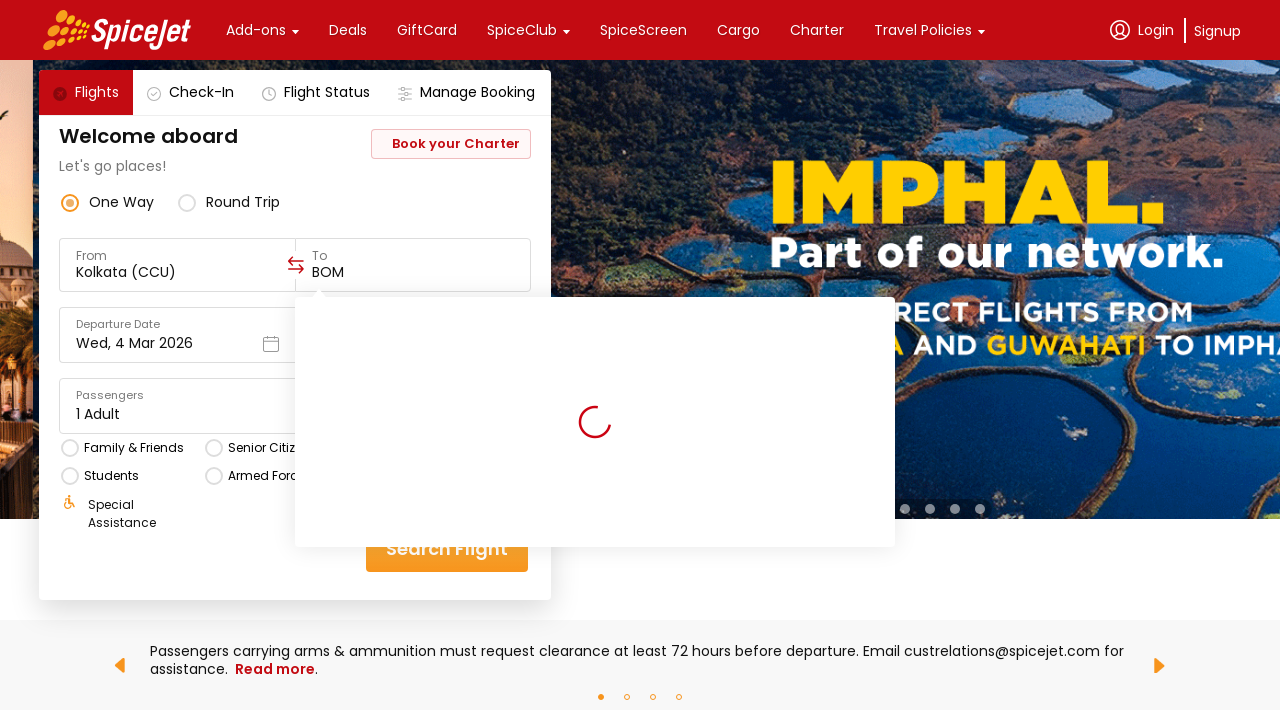

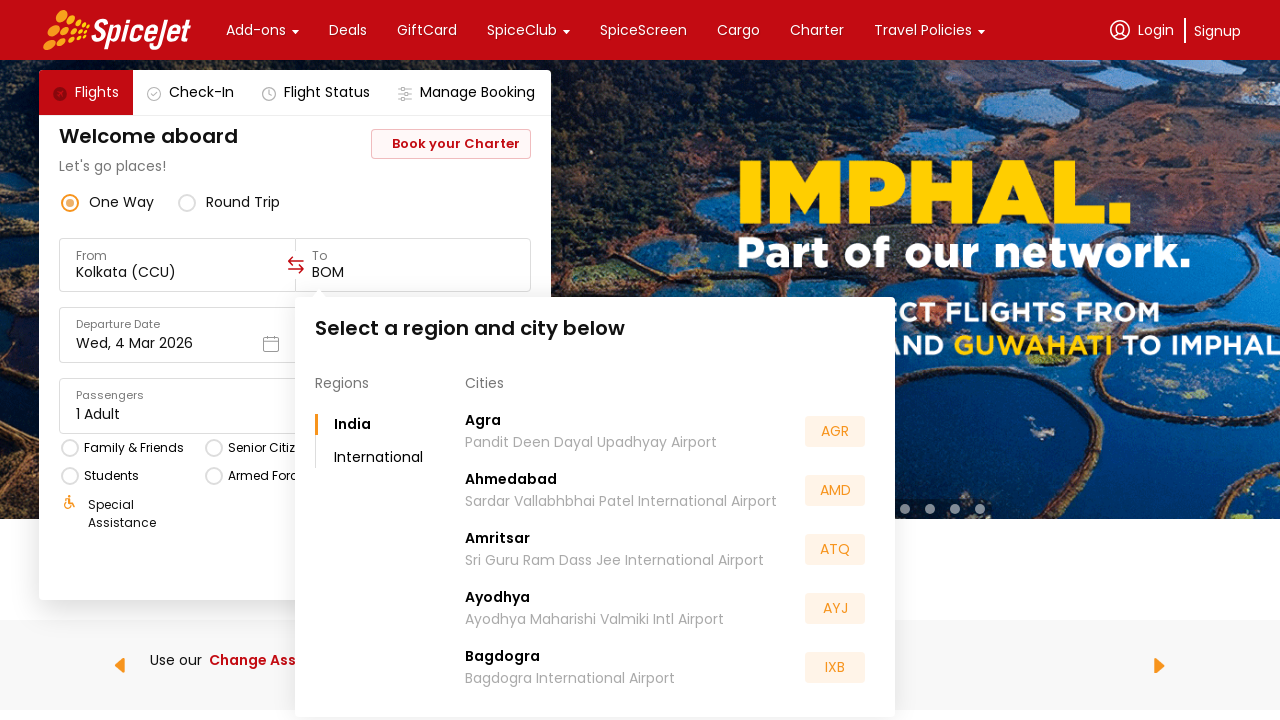